Navigates to an event page on biaarma.com and verifies that event slots and date information are displayed on the page.

Starting URL: https://biaarma.com/event/OpHarvestRed

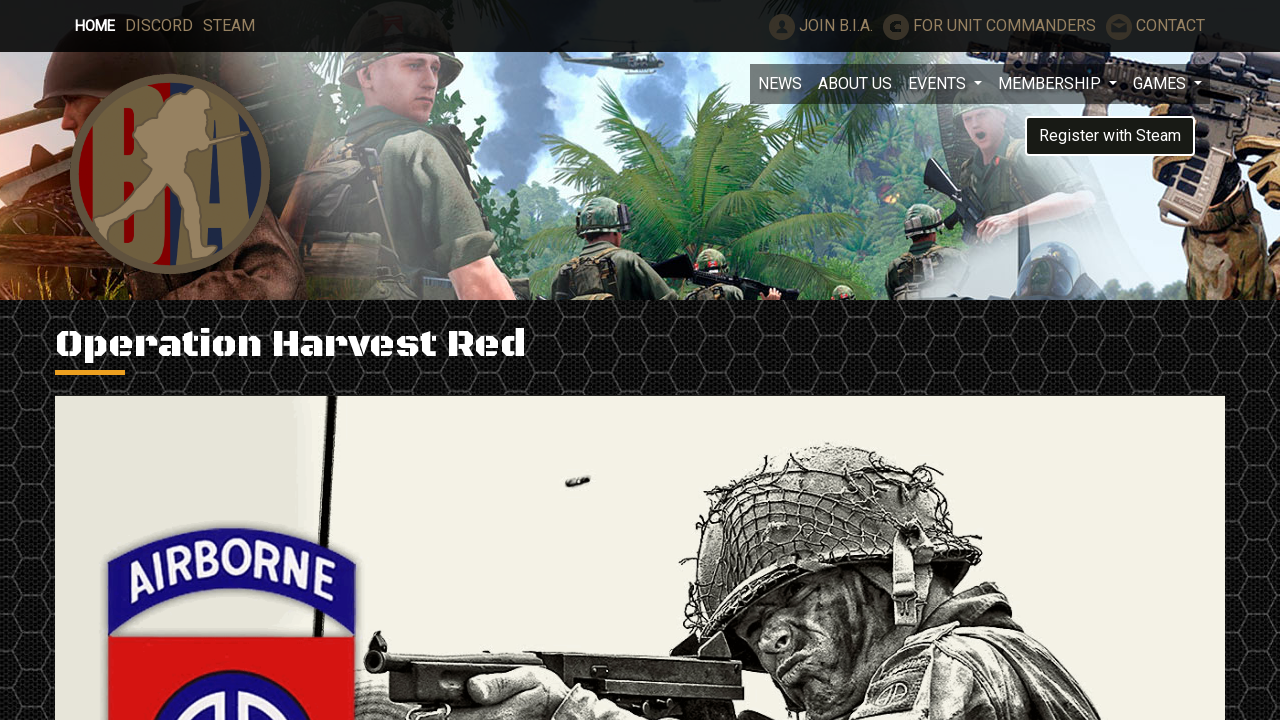

Waited for event slots to load on the page
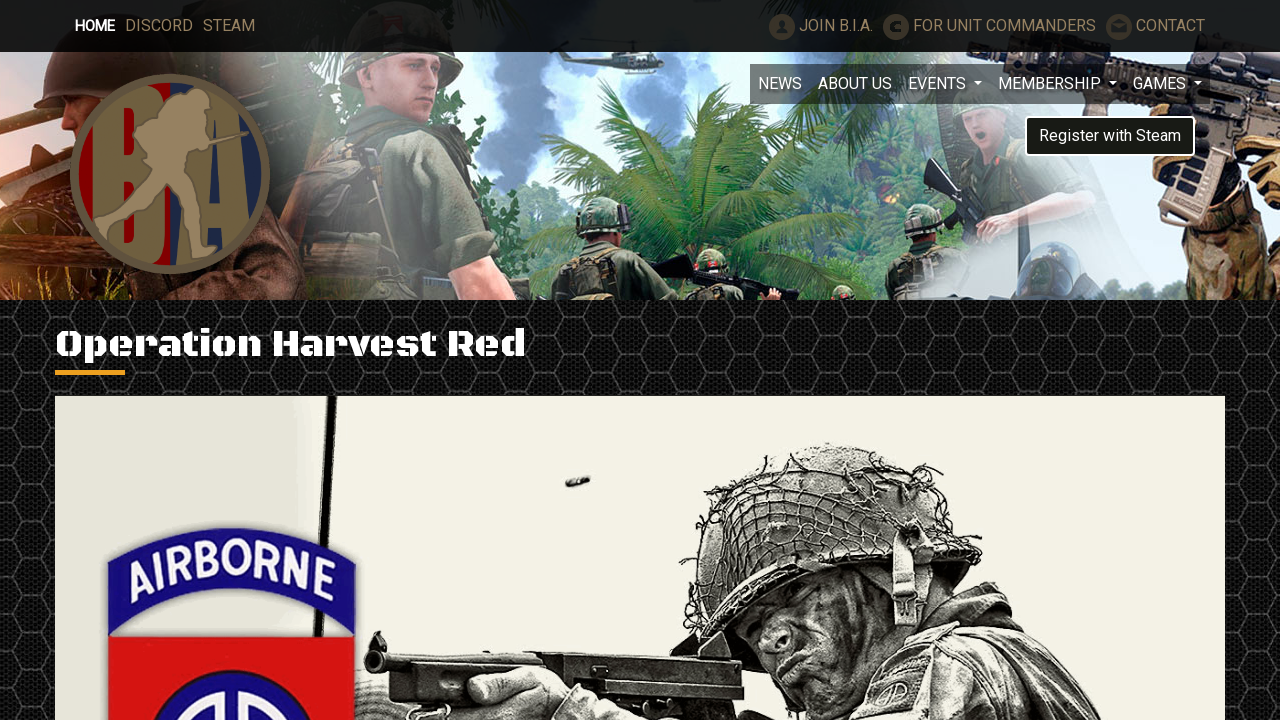

Waited for event date label to be visible
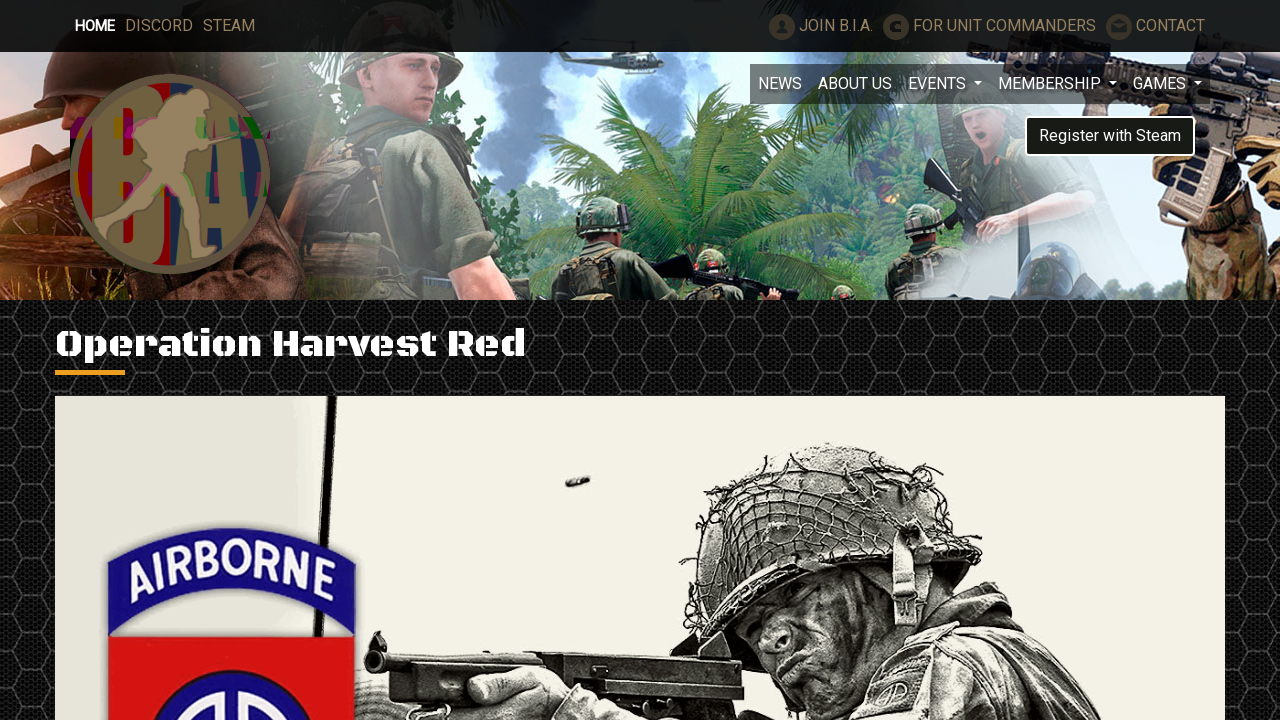

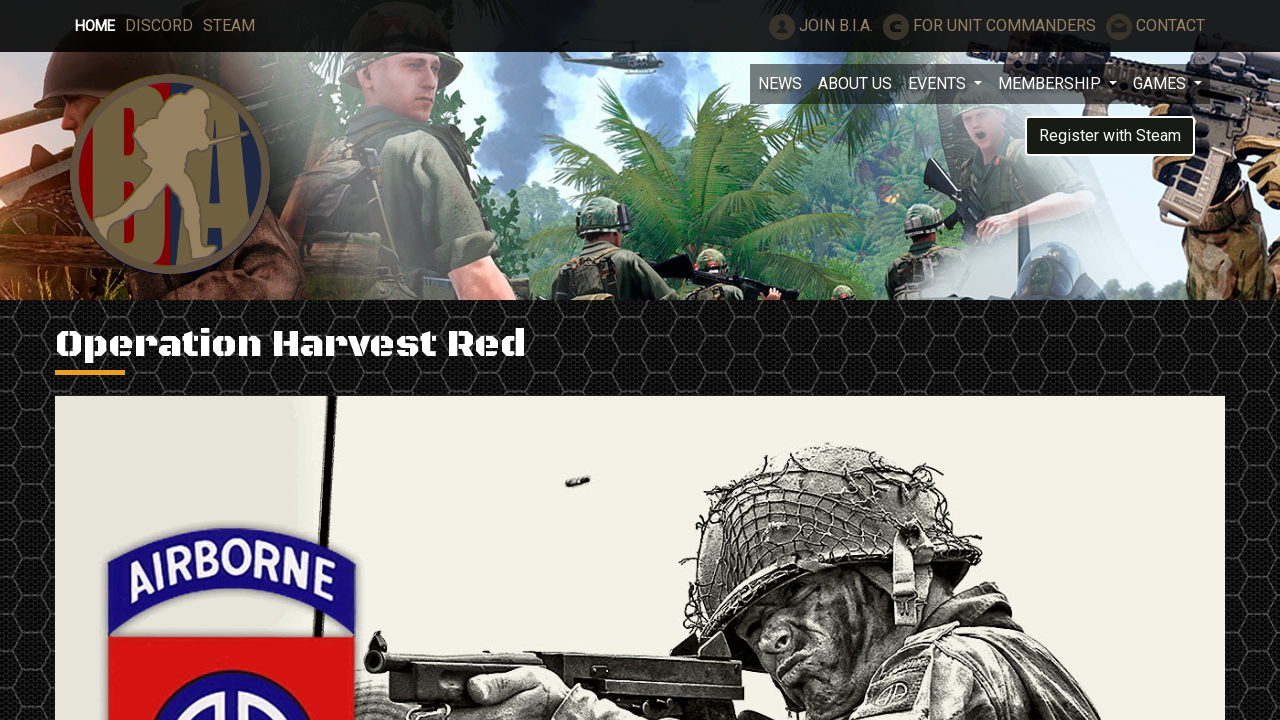